Tests that entering a valid number between 50 and 100 calculates and displays the correct square root in an alert

Starting URL: https://kristinek.github.io/site/tasks/enter_a_number

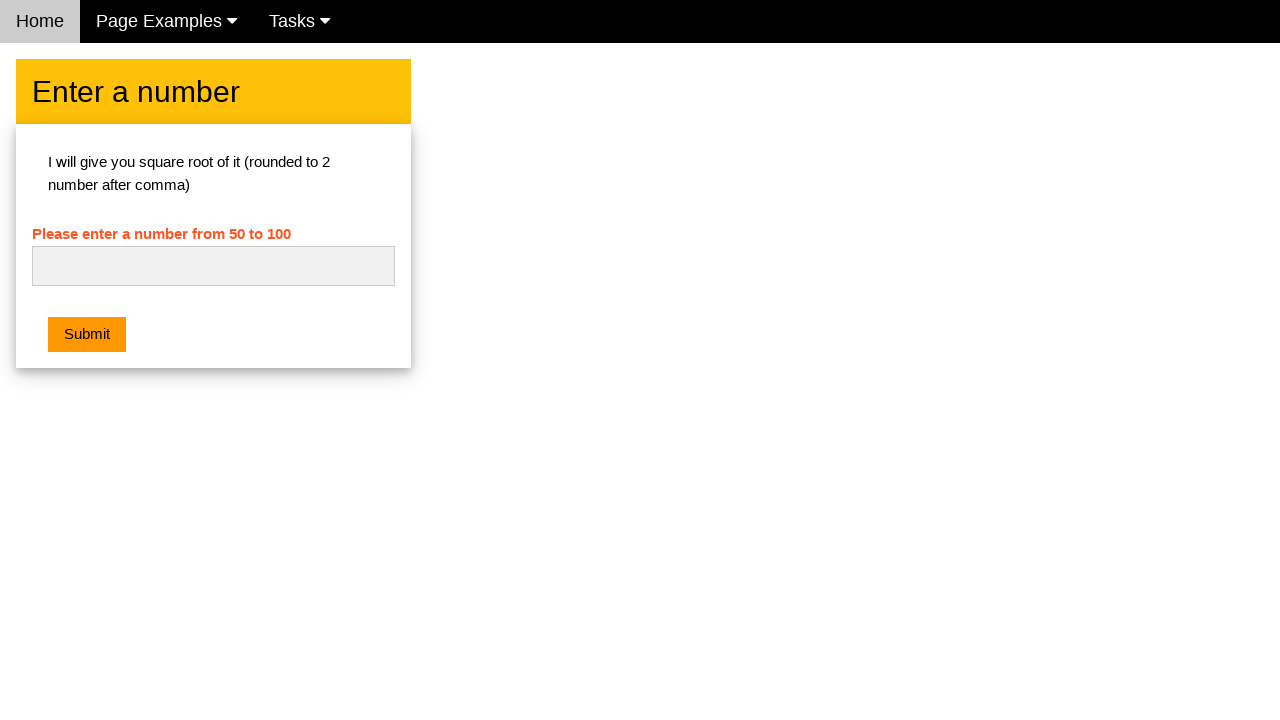

Navigated to square root calculator page
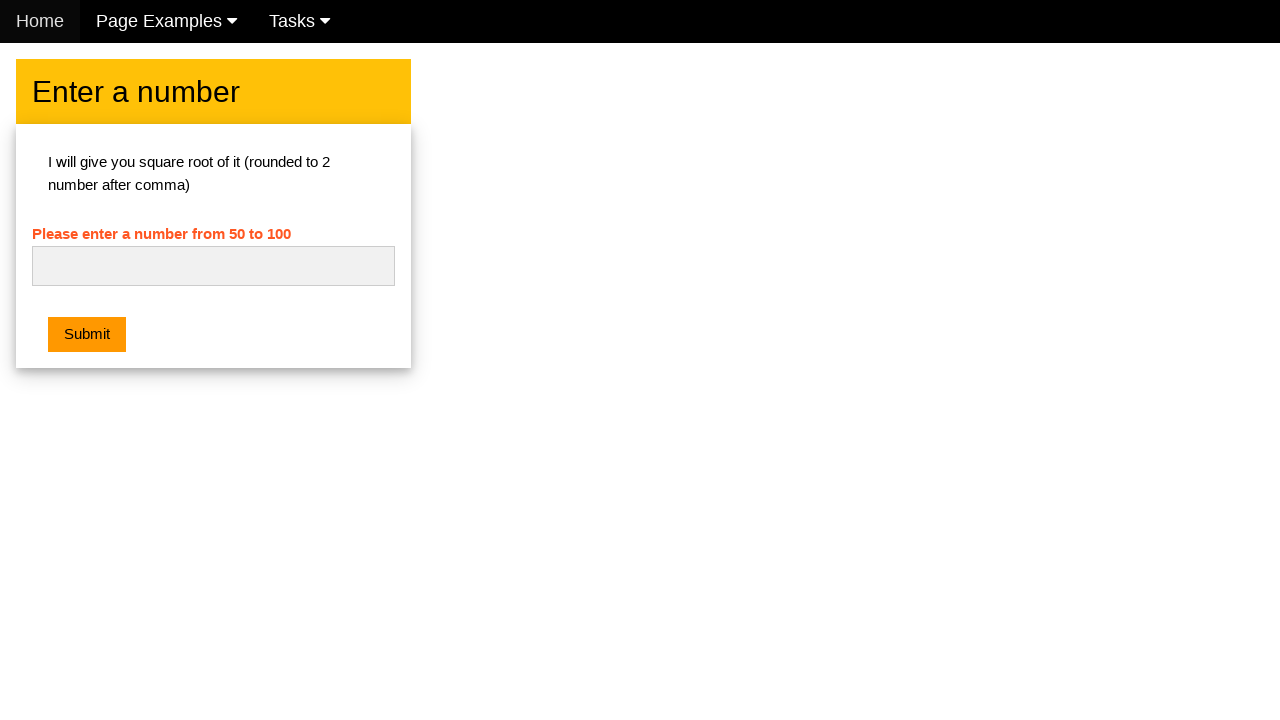

Filled number input field with 64 on #numb
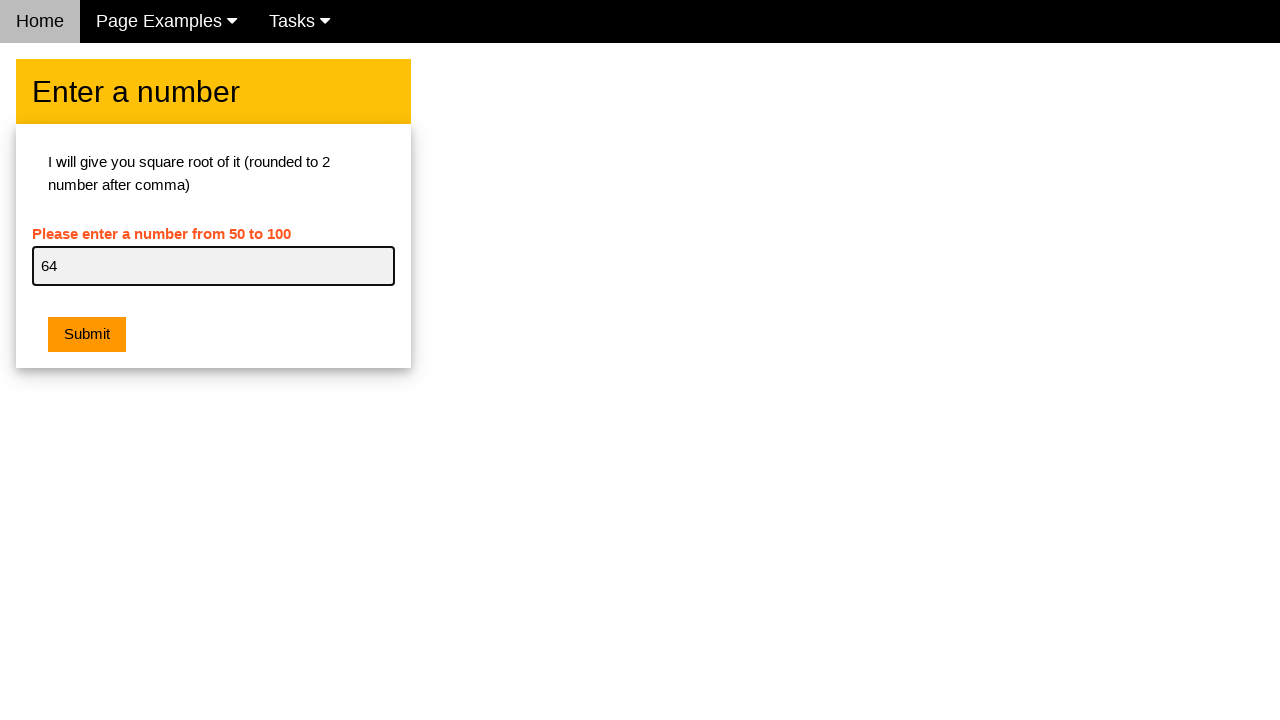

Clicked submit button to calculate square root at (87, 335) on button
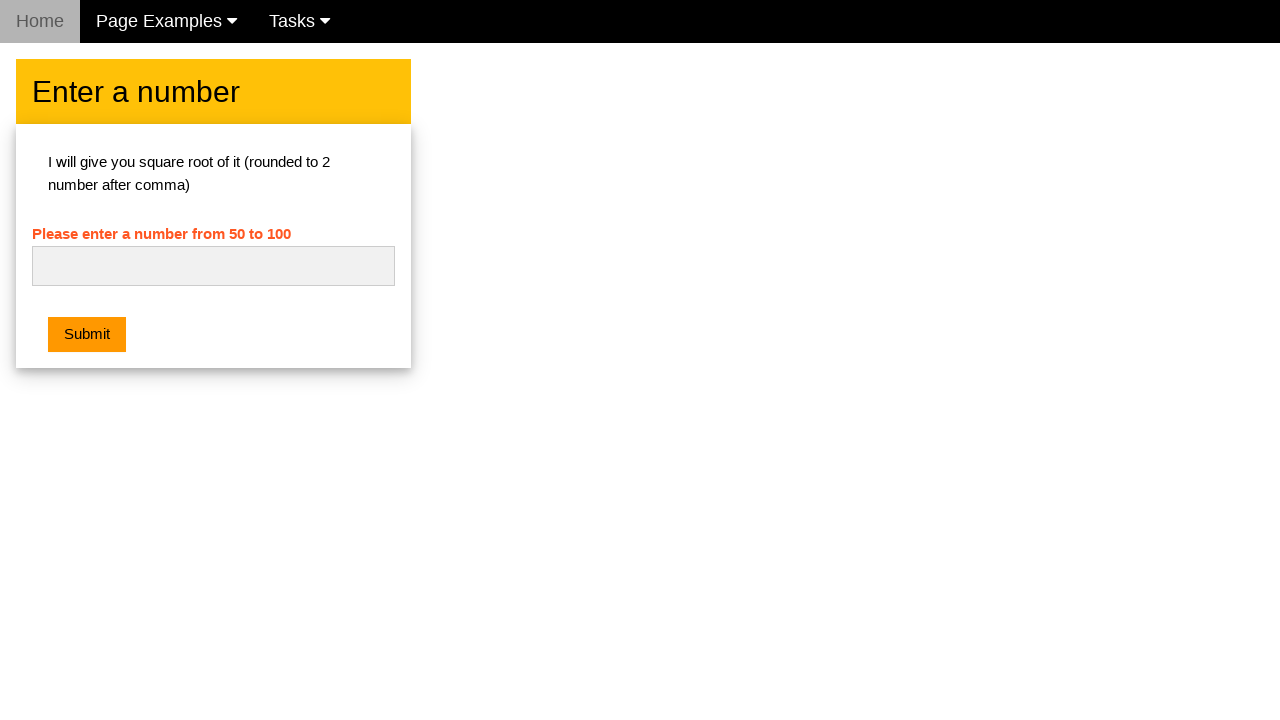

Set up dialog handler to accept alerts
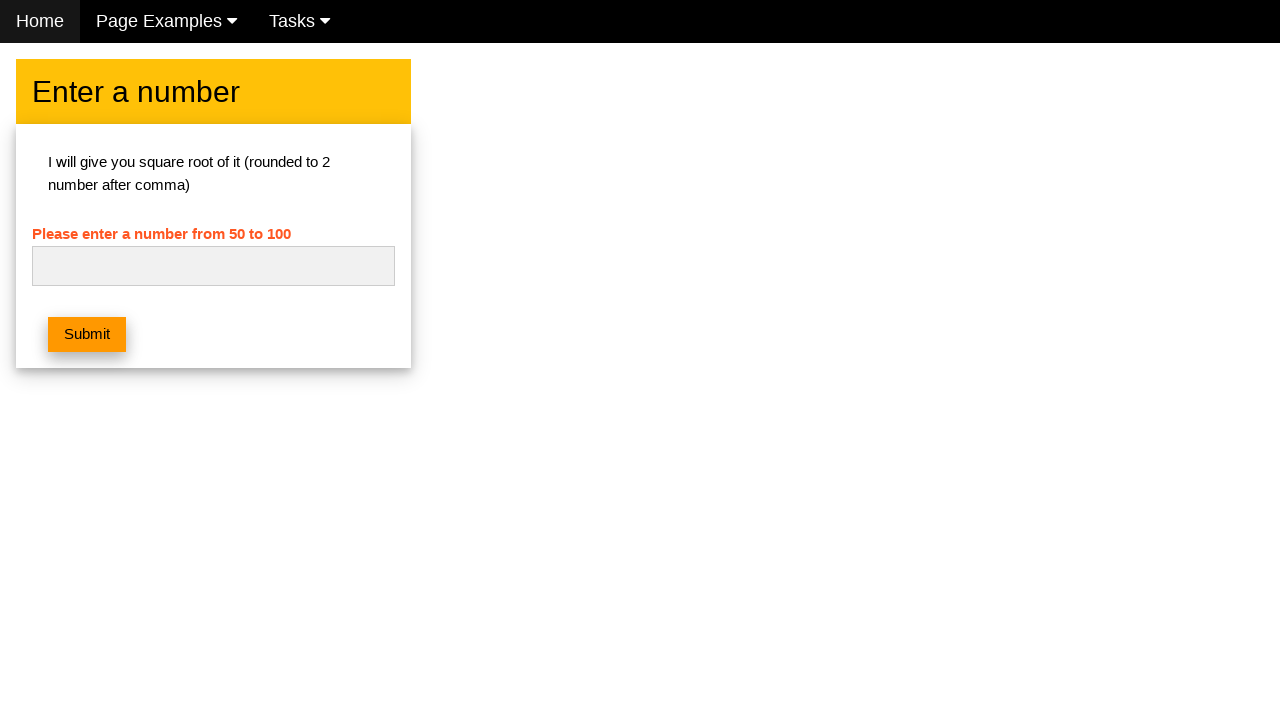

Set up dialog verification handler
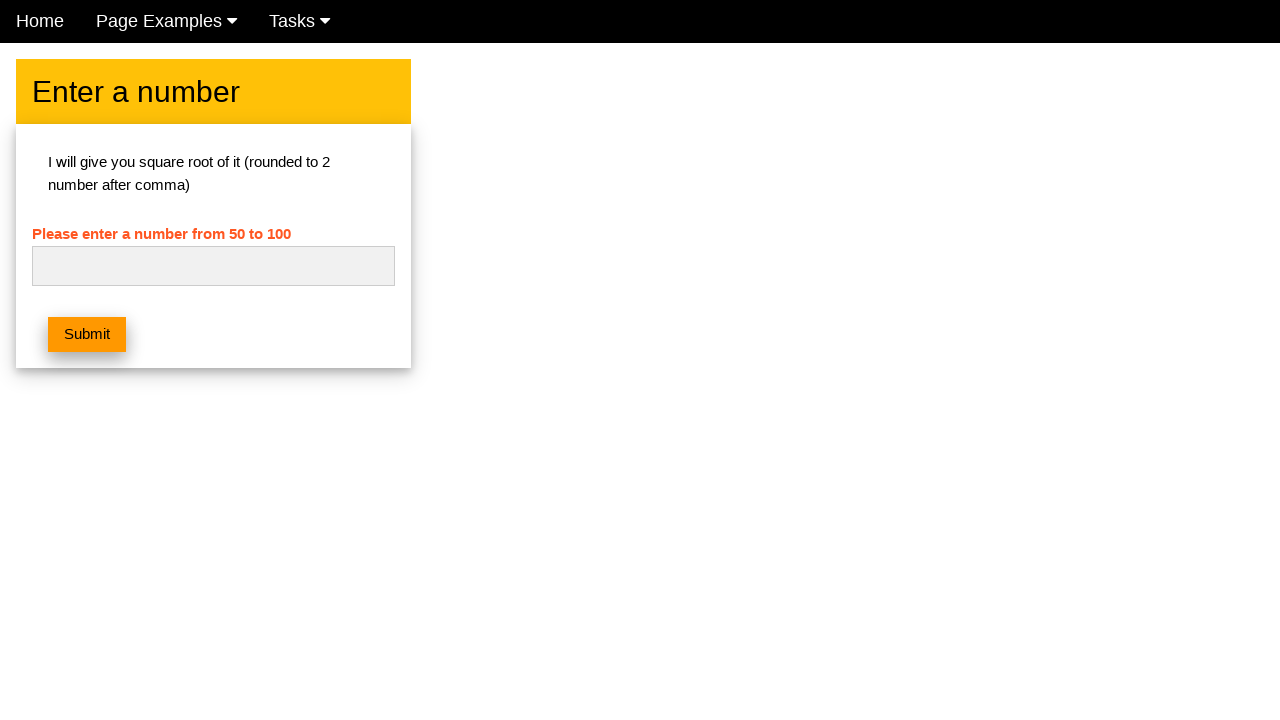

Clicked button to trigger alert with expected message: Square root of 64 is 8.00 at (87, 335) on button
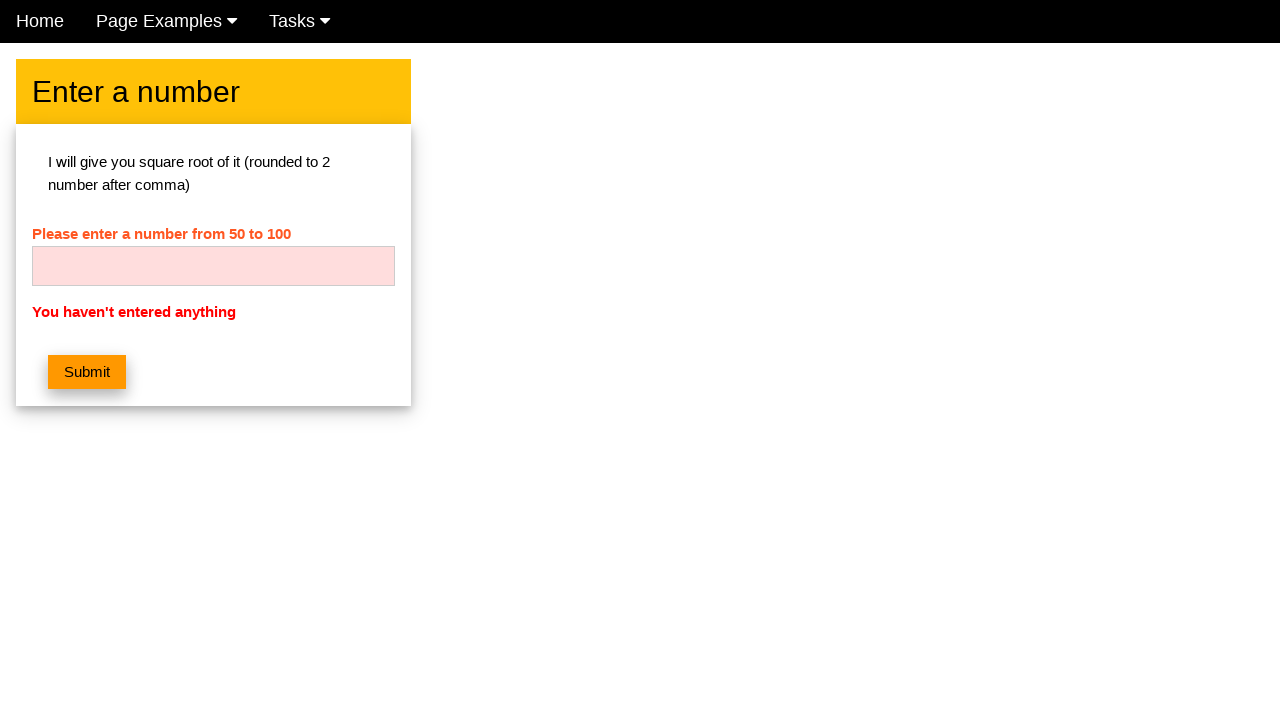

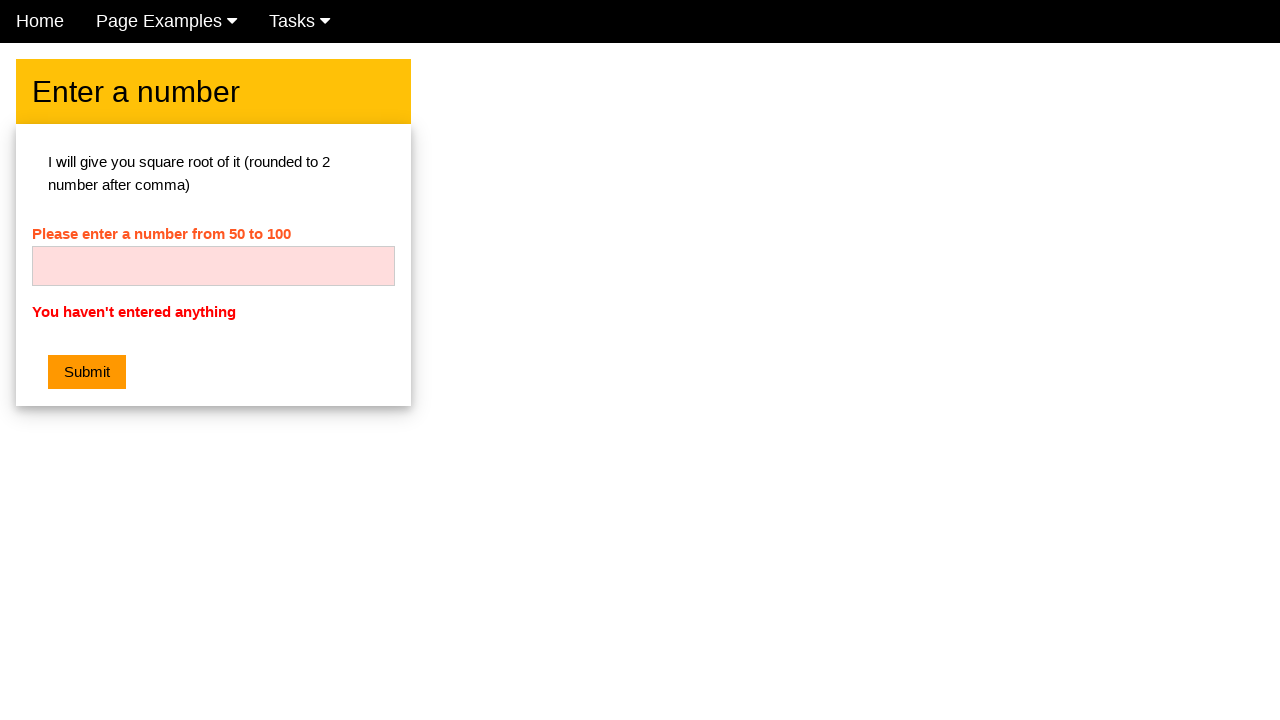